Navigates to Google Messages web authentication page and waits for the QR code image to load, then extracts the QR code source.

Starting URL: https://messages.google.com/web/authentication

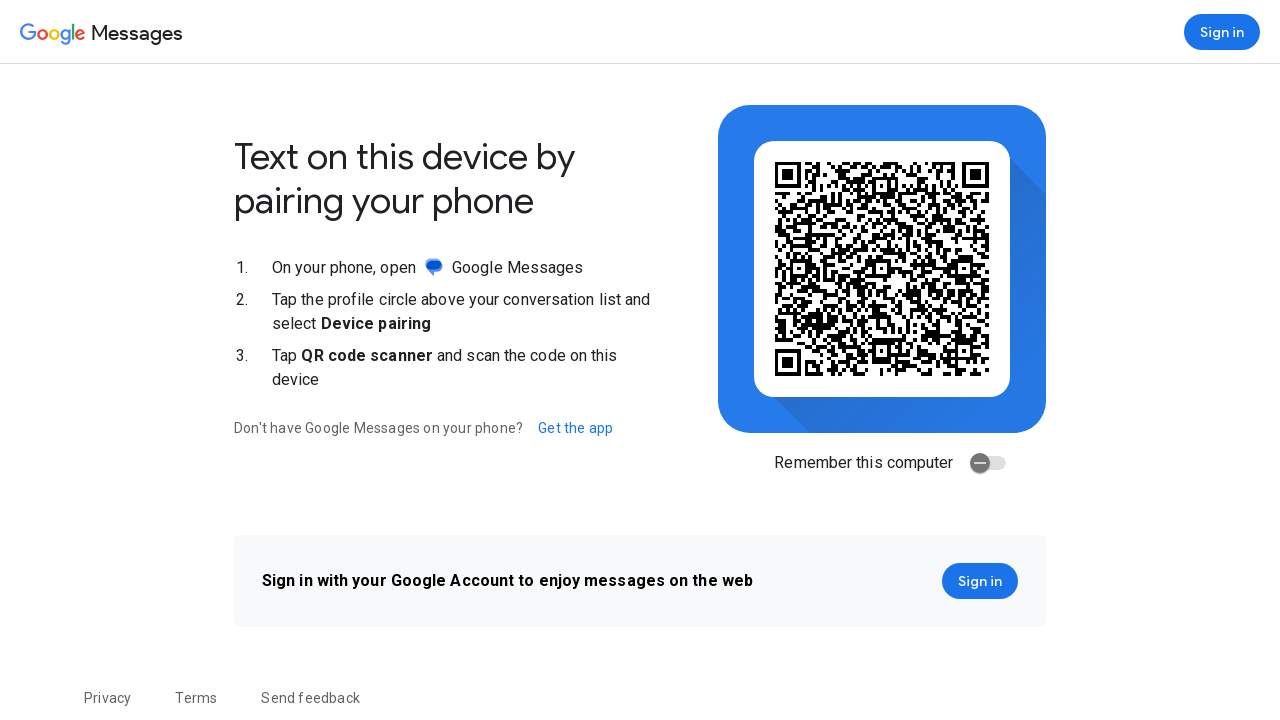

Waited 2 seconds for page to load
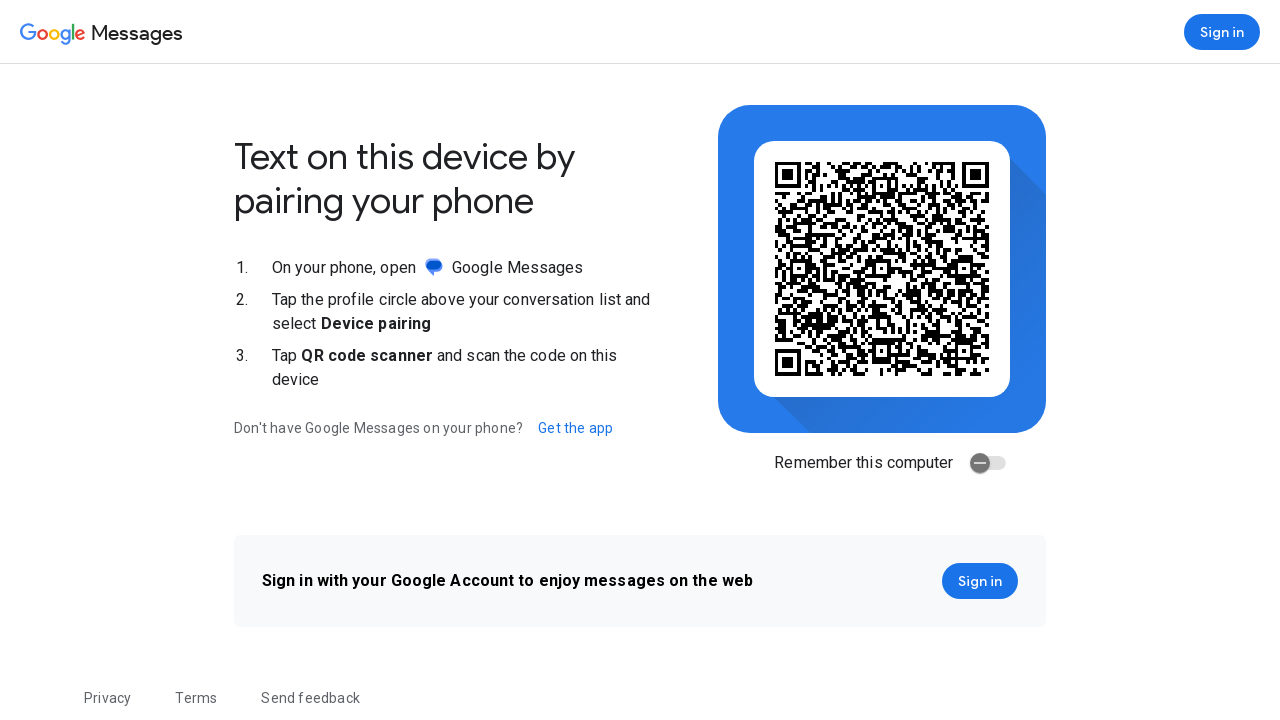

QR code image element loaded and visible
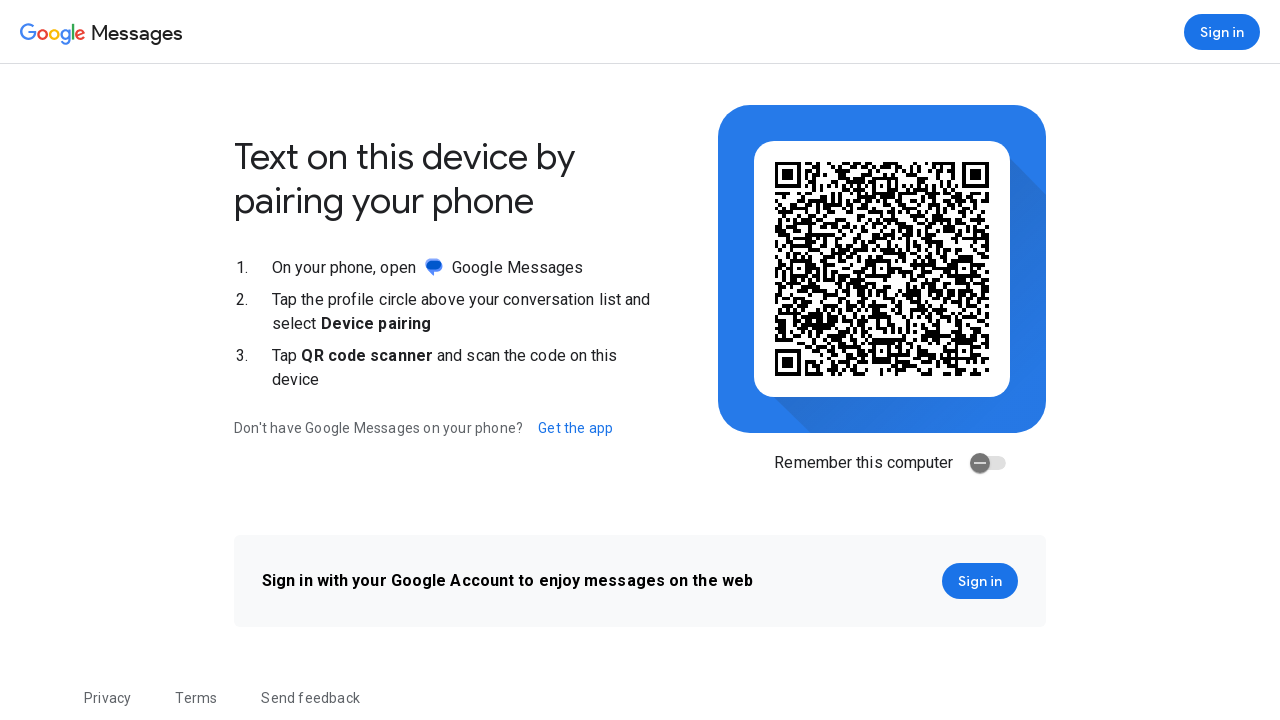

Extracted QR code image source attribute
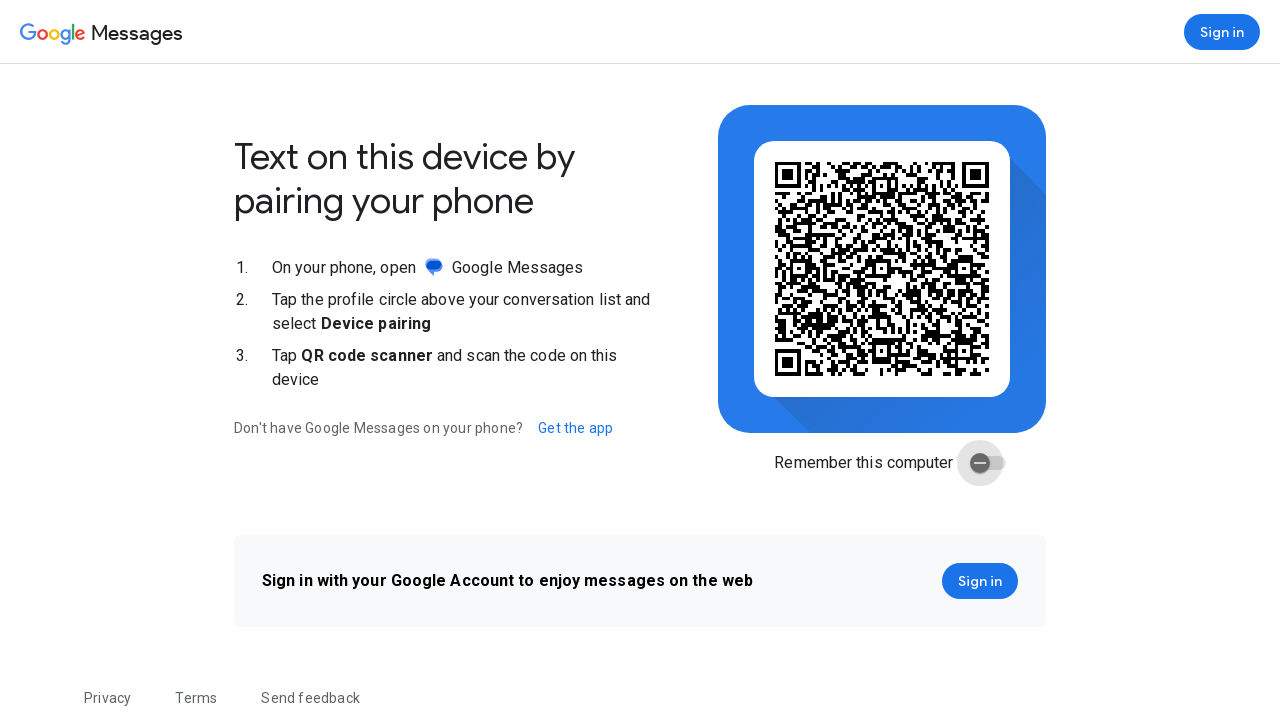

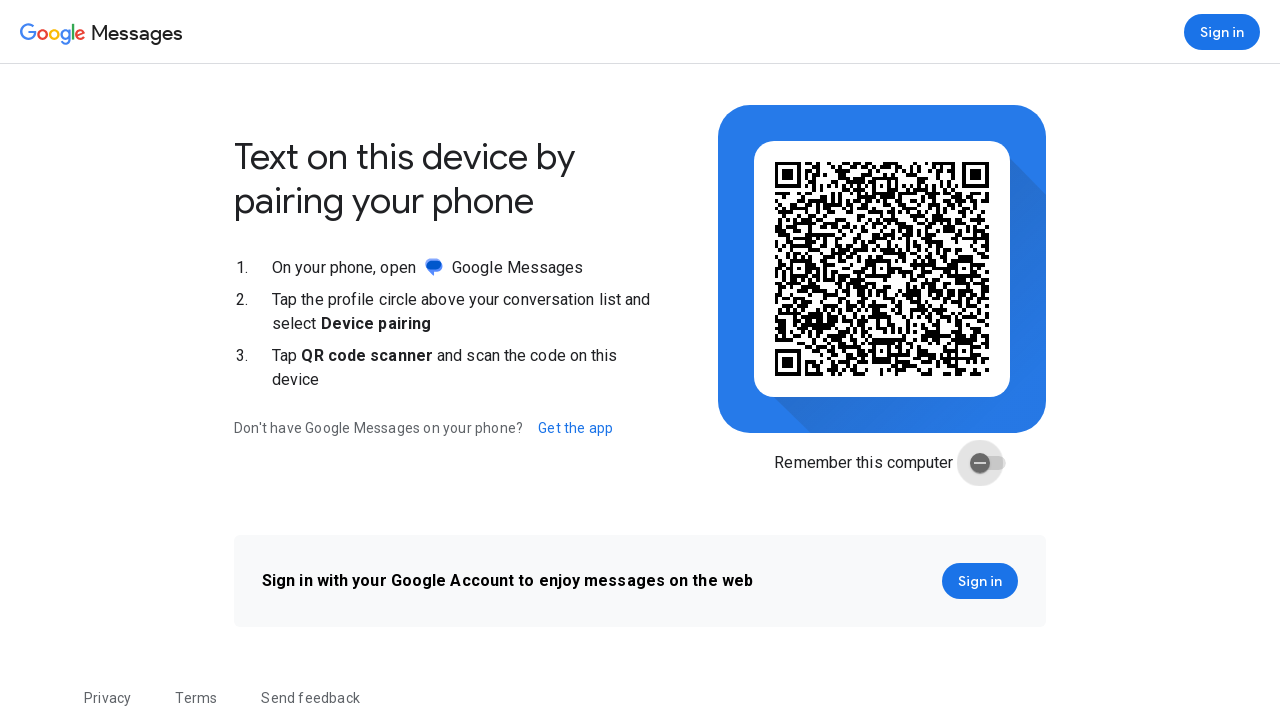